Tests dynamic loading functionality by clicking a Start button and verifying that "Hello World!" text appears after loading completes.

Starting URL: https://automationfc.github.io/dynamic-loading/

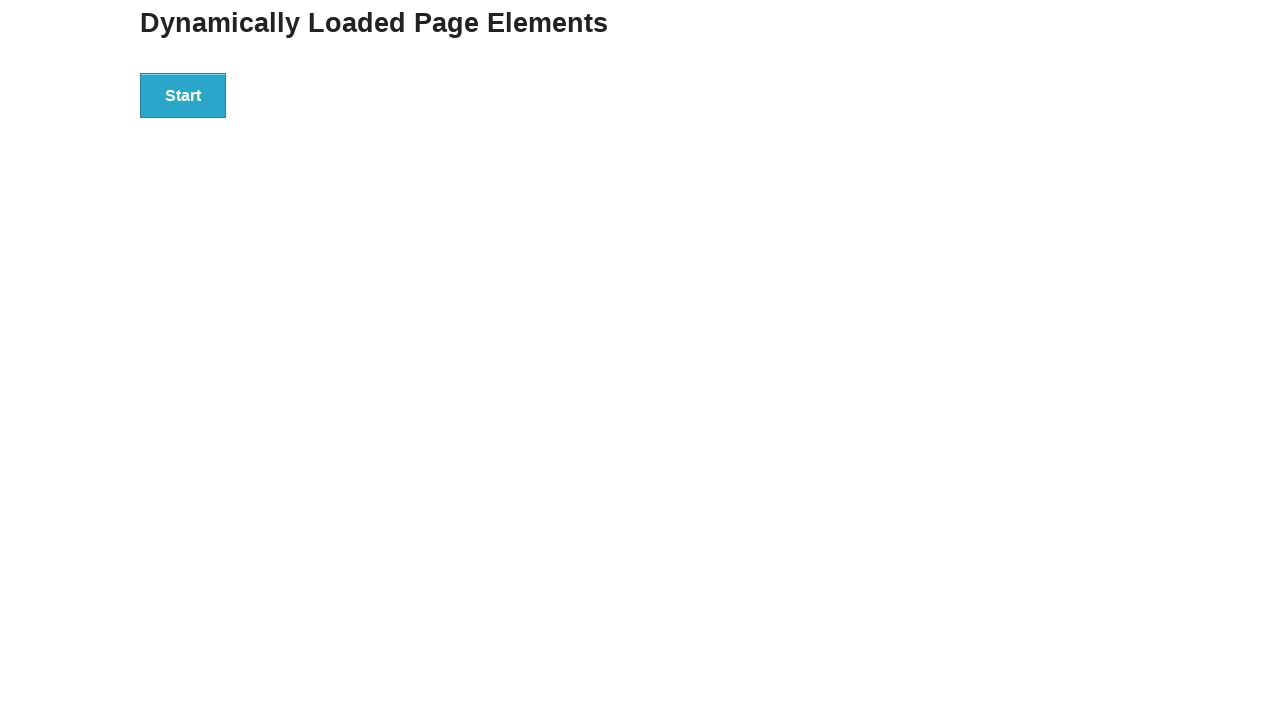

Clicked the Start button to begin dynamic loading at (183, 95) on div#start > button
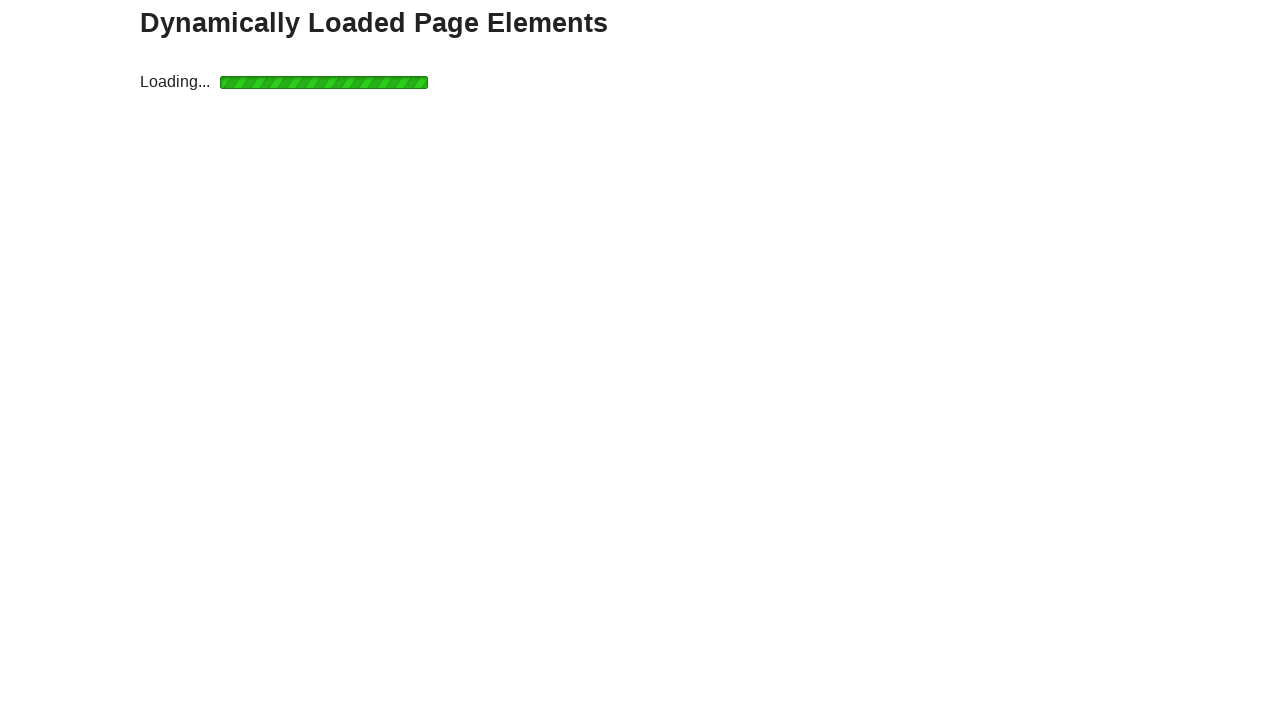

Loading completed and finish text element appeared
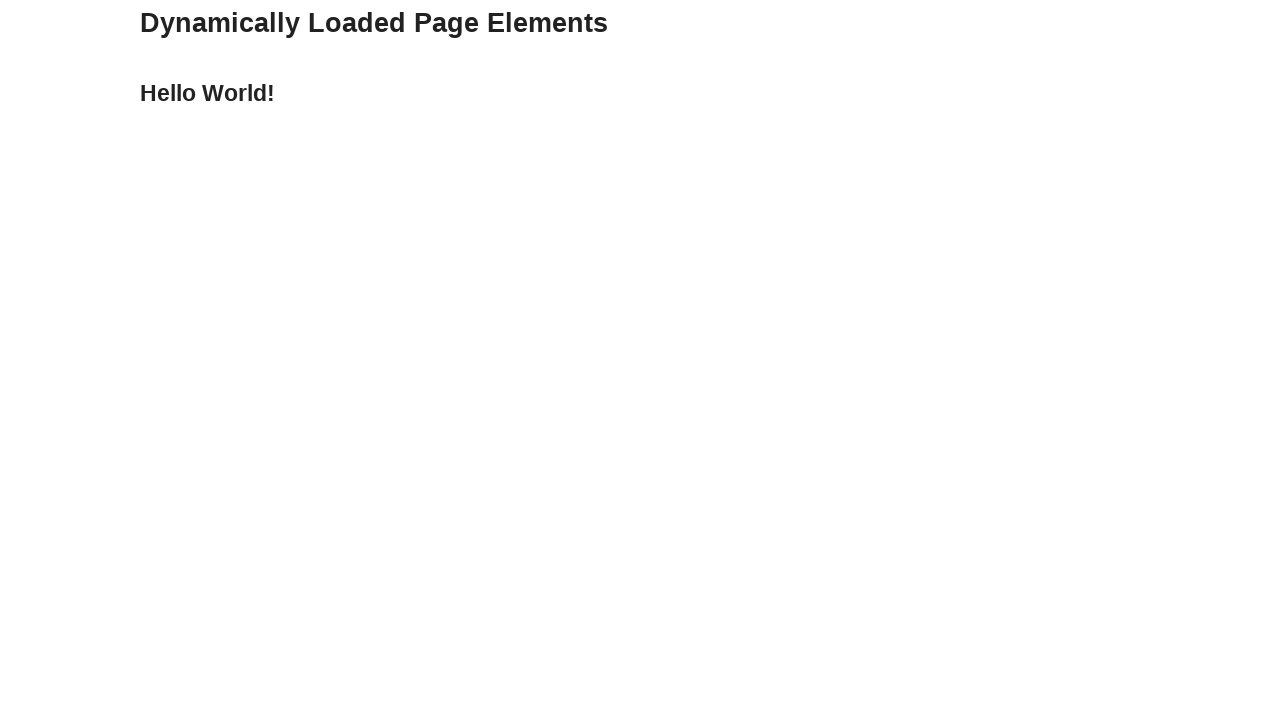

Verified that 'Hello World!' text is displayed after loading
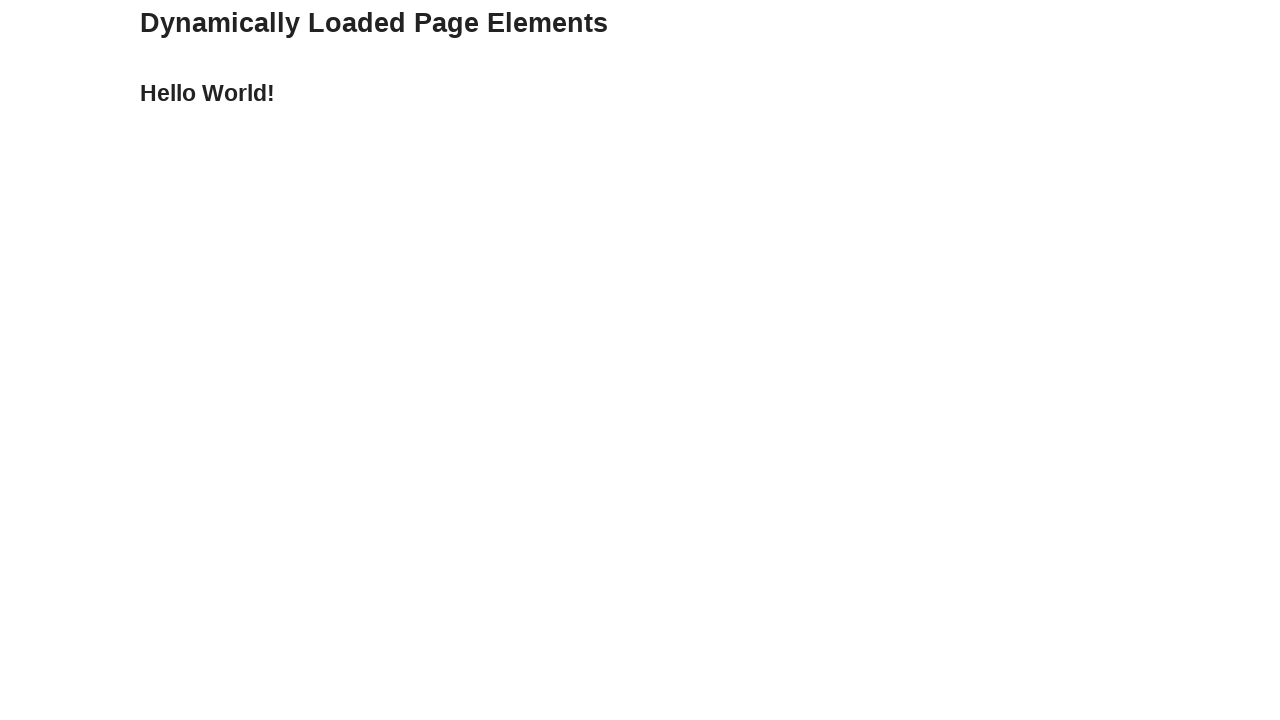

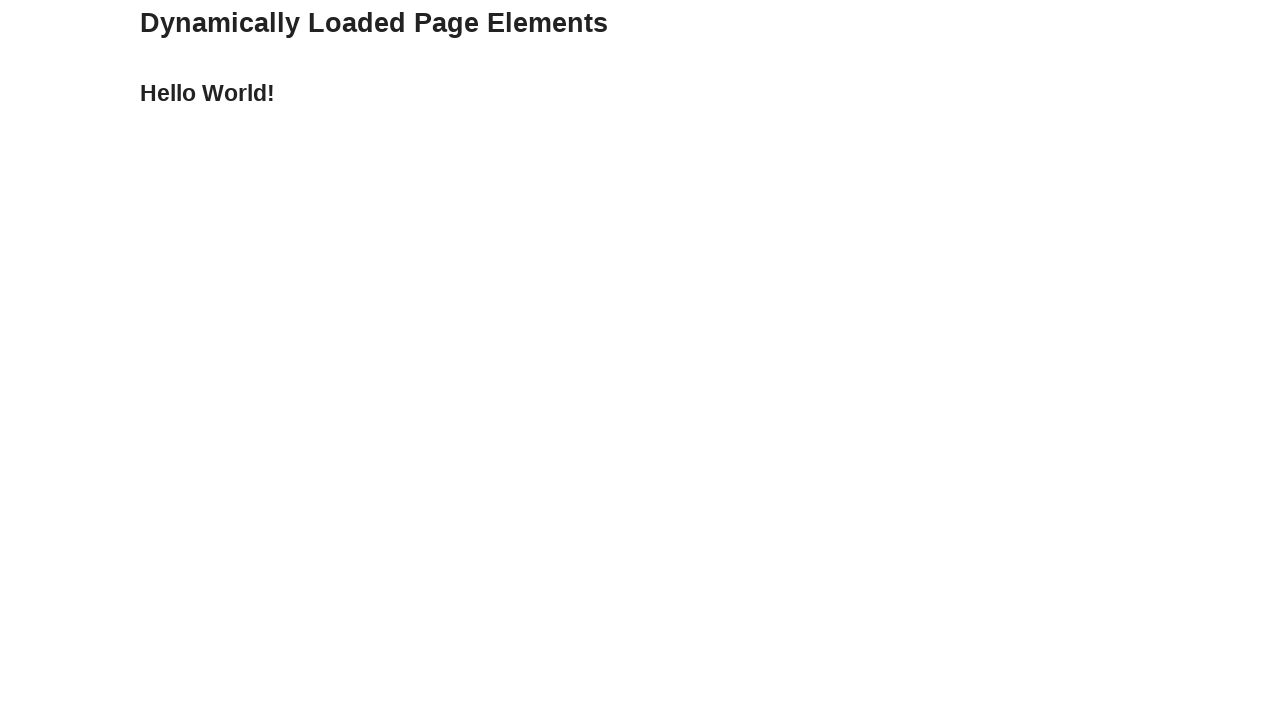